Tests iframe navigation by switching between parent and child frames, then navigating back to the main content and clicking on Browser Windows link

Starting URL: https://demoqa.com/nestedframes

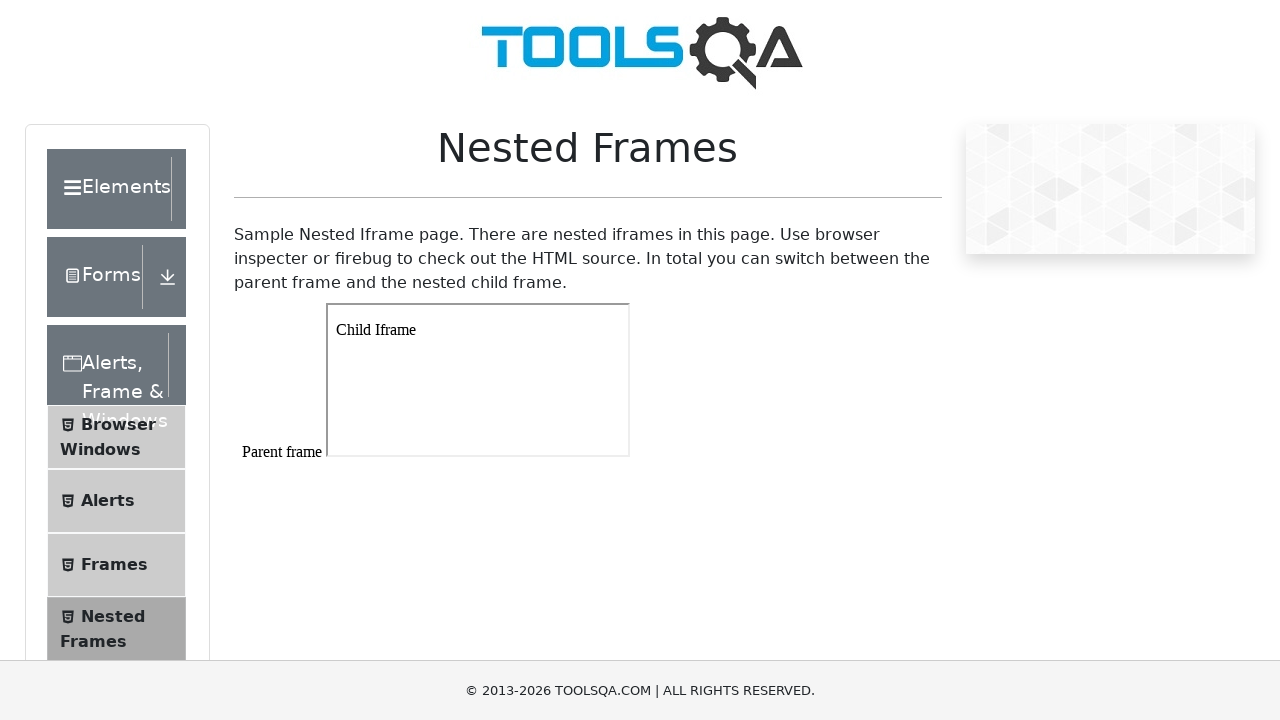

Located parent iframe with id 'frame1'
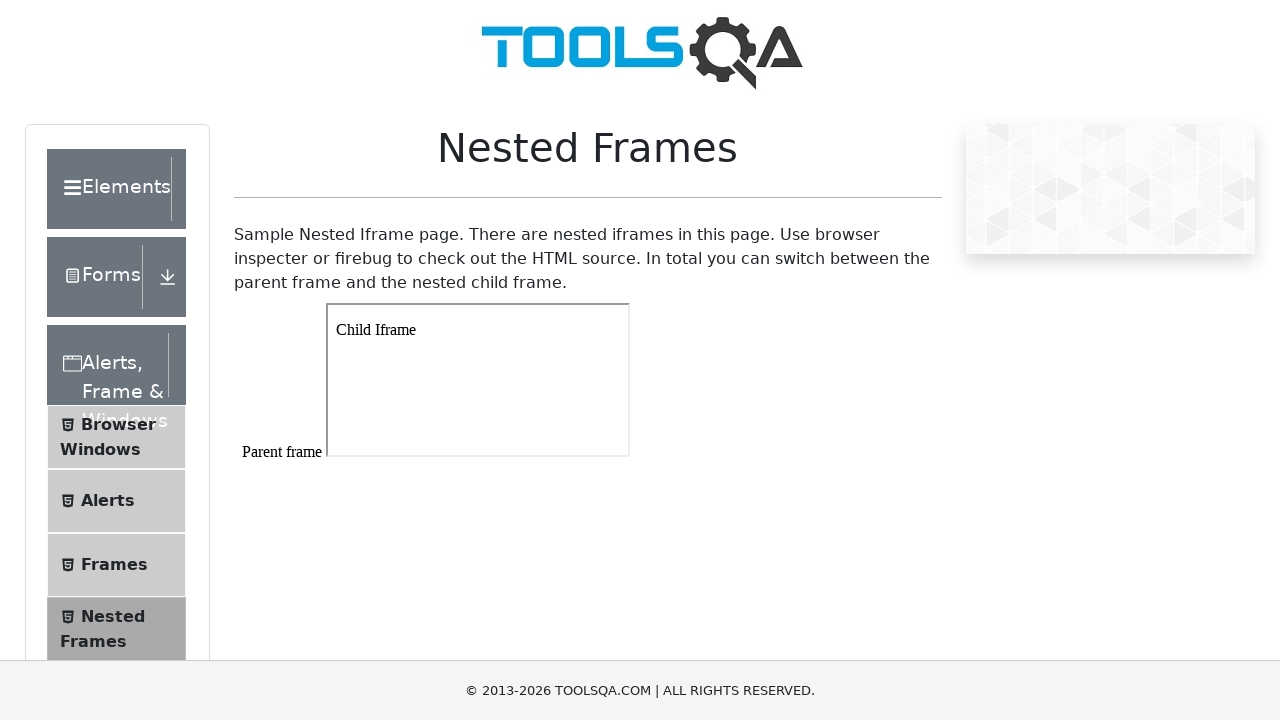

Located child iframe within parent frame
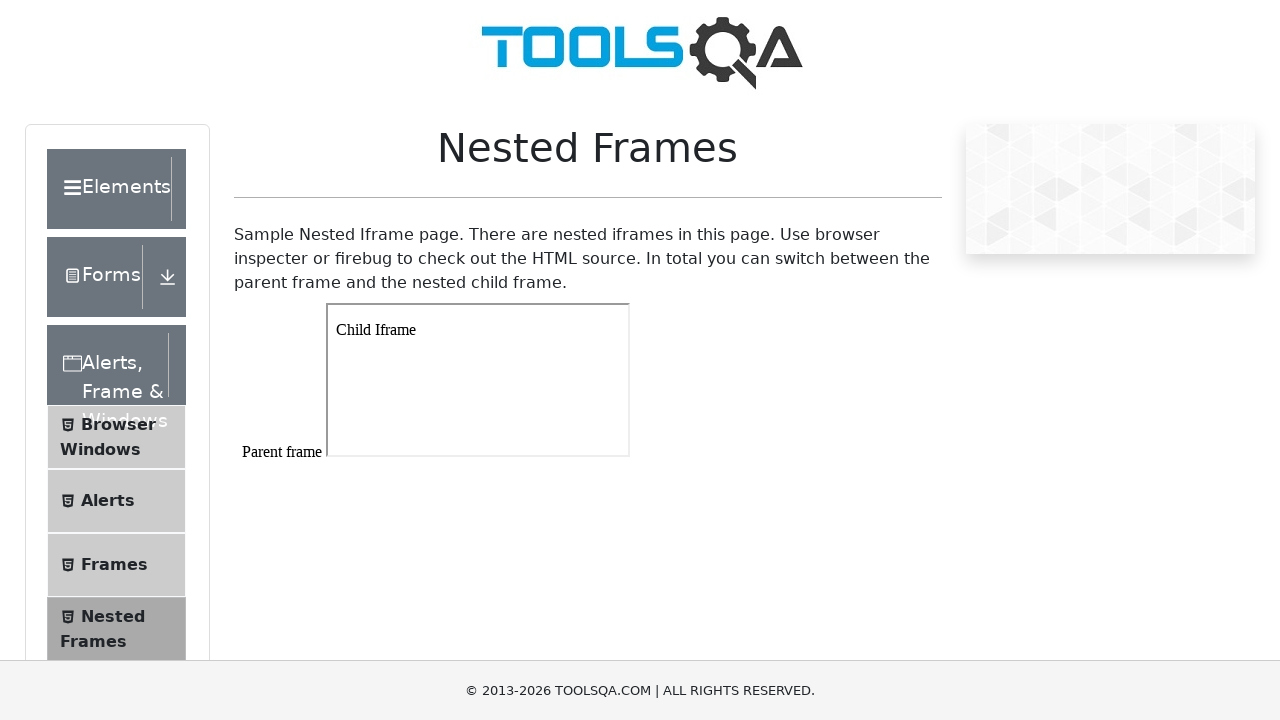

Clicked on 'Browser Windows' link in main content at (118, 424) on xpath=//span[contains(text(),'Browser Windows')]
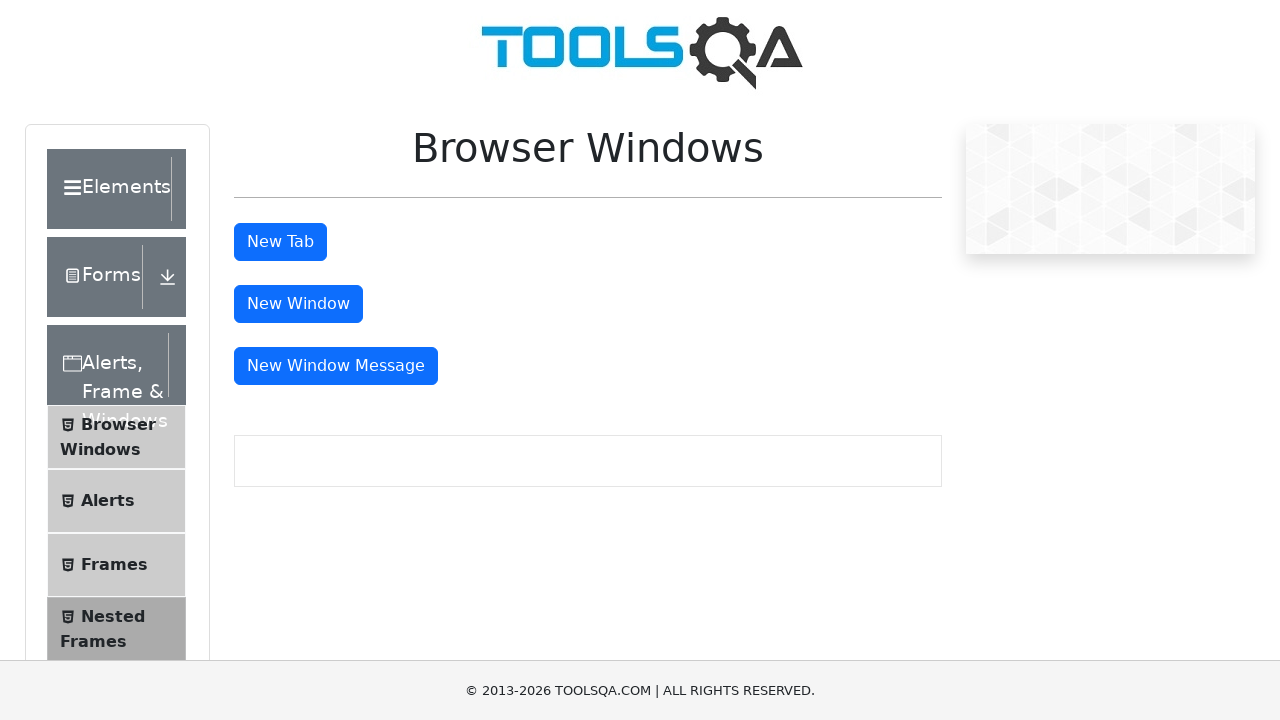

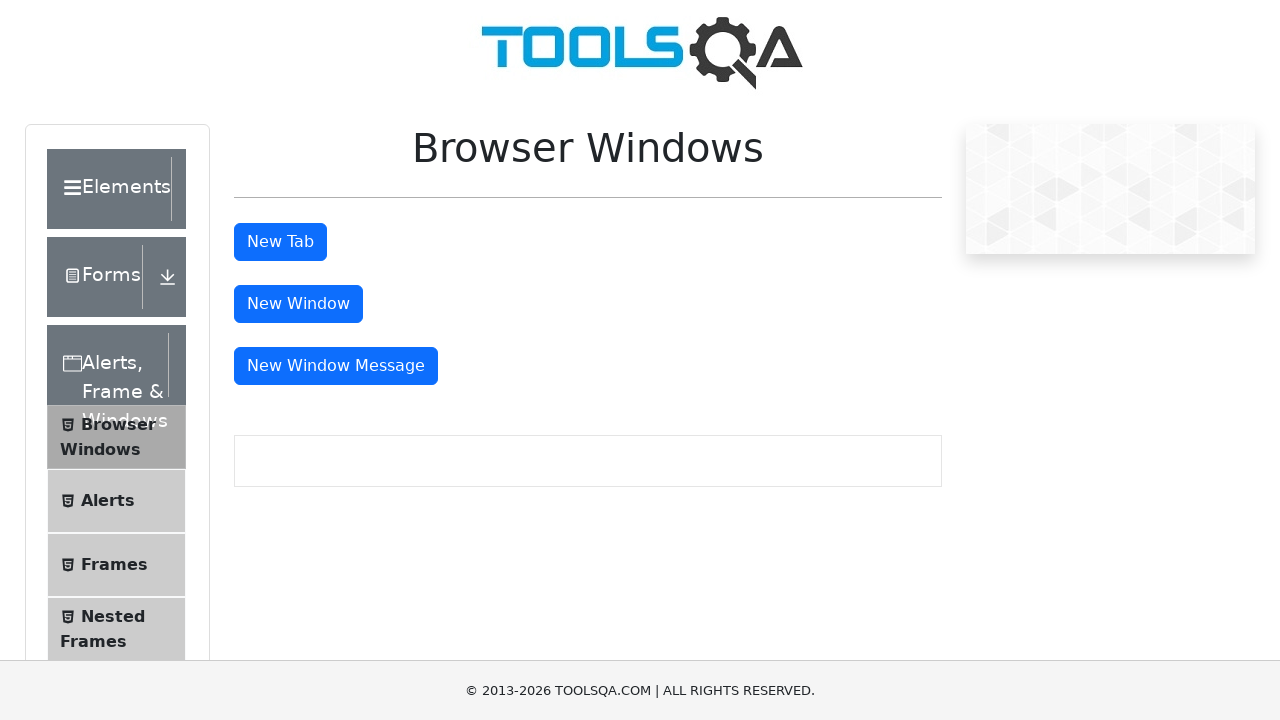